Tests behavior when entering a number above 100 (documents a known bug where no error is shown for 666)

Starting URL: https://kristinek.github.io/site/tasks/enter_a_number

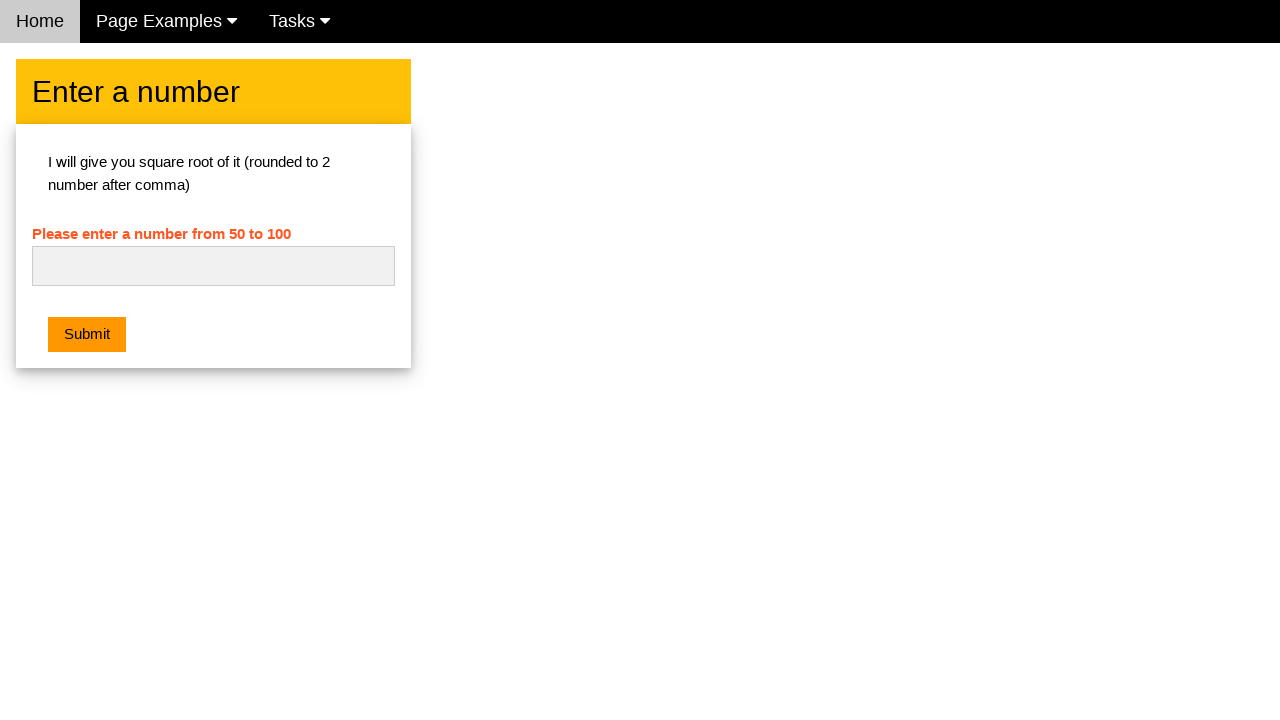

Filled number input with '666' (above the 100 limit) on #numb
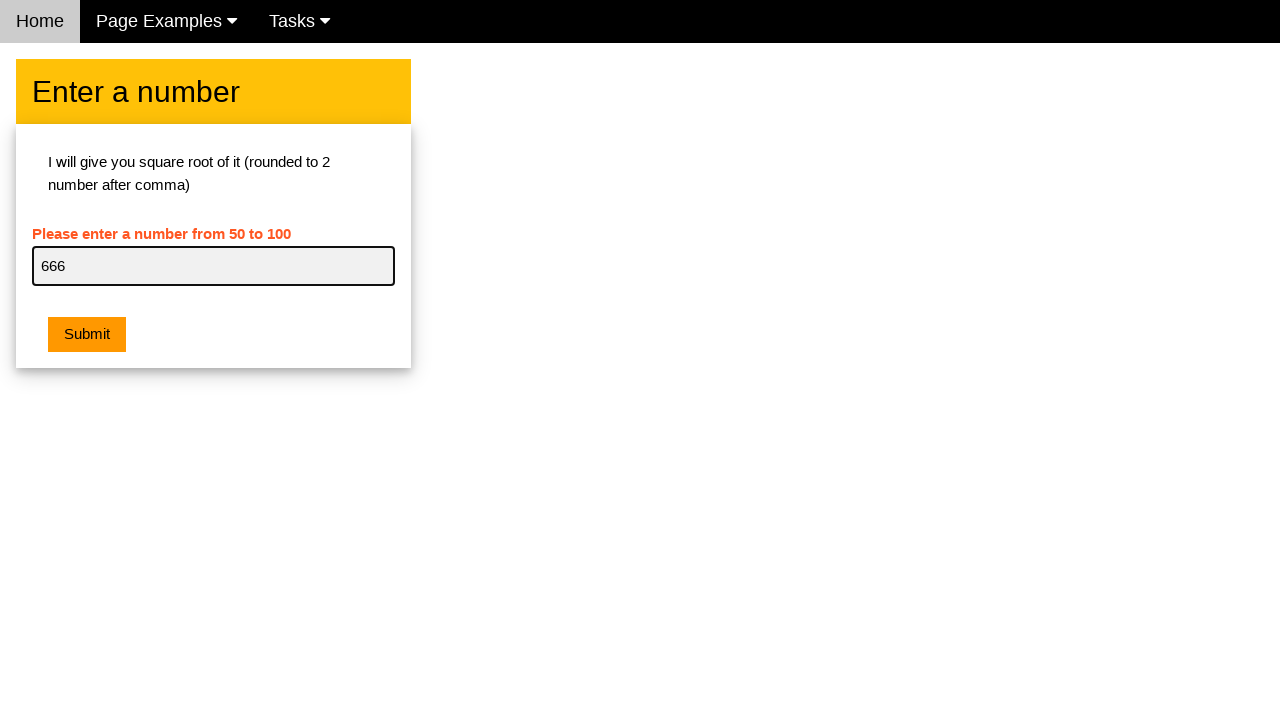

Clicked submit button at (87, 335) on button
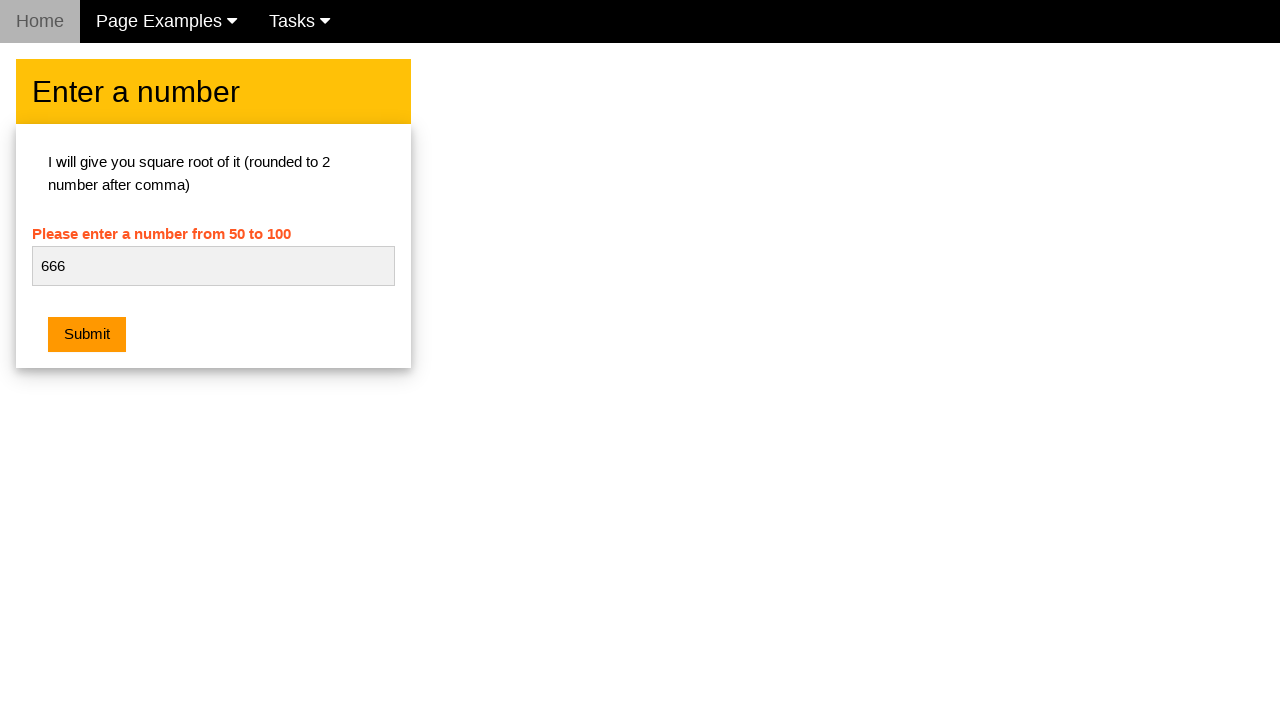

Located error message element
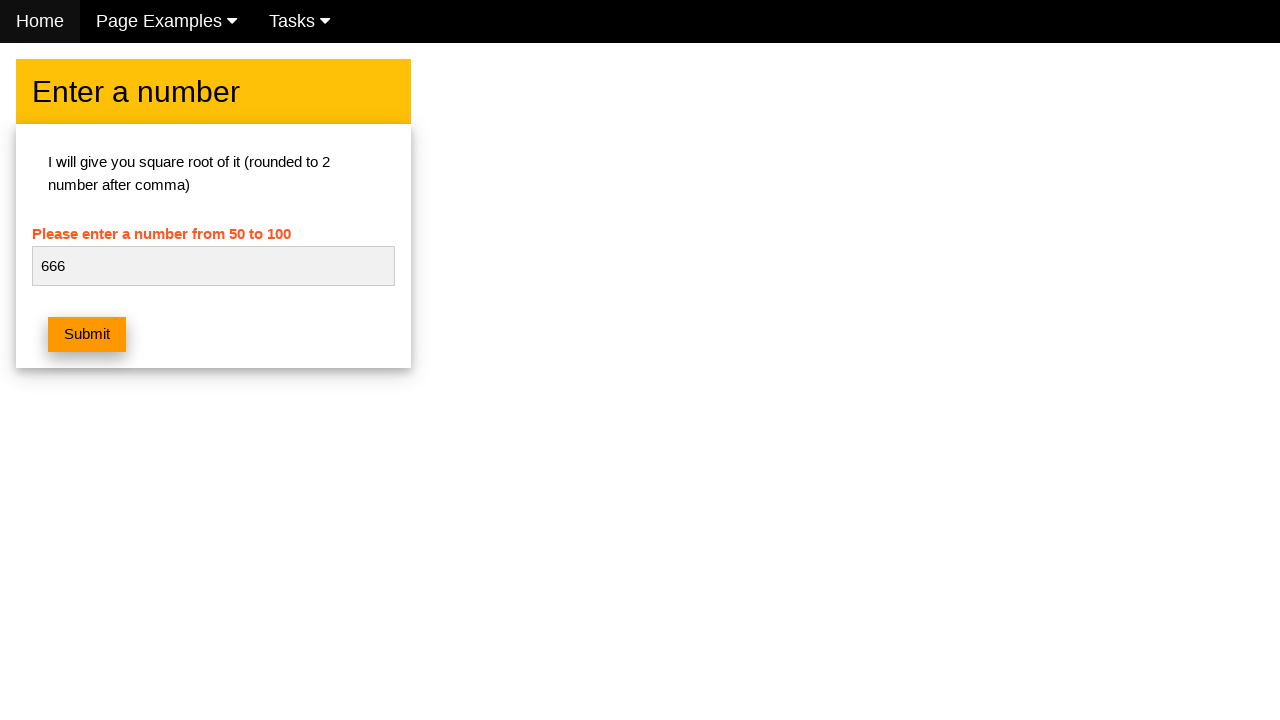

Verified error is NOT displayed (known bug: no error shown for 666)
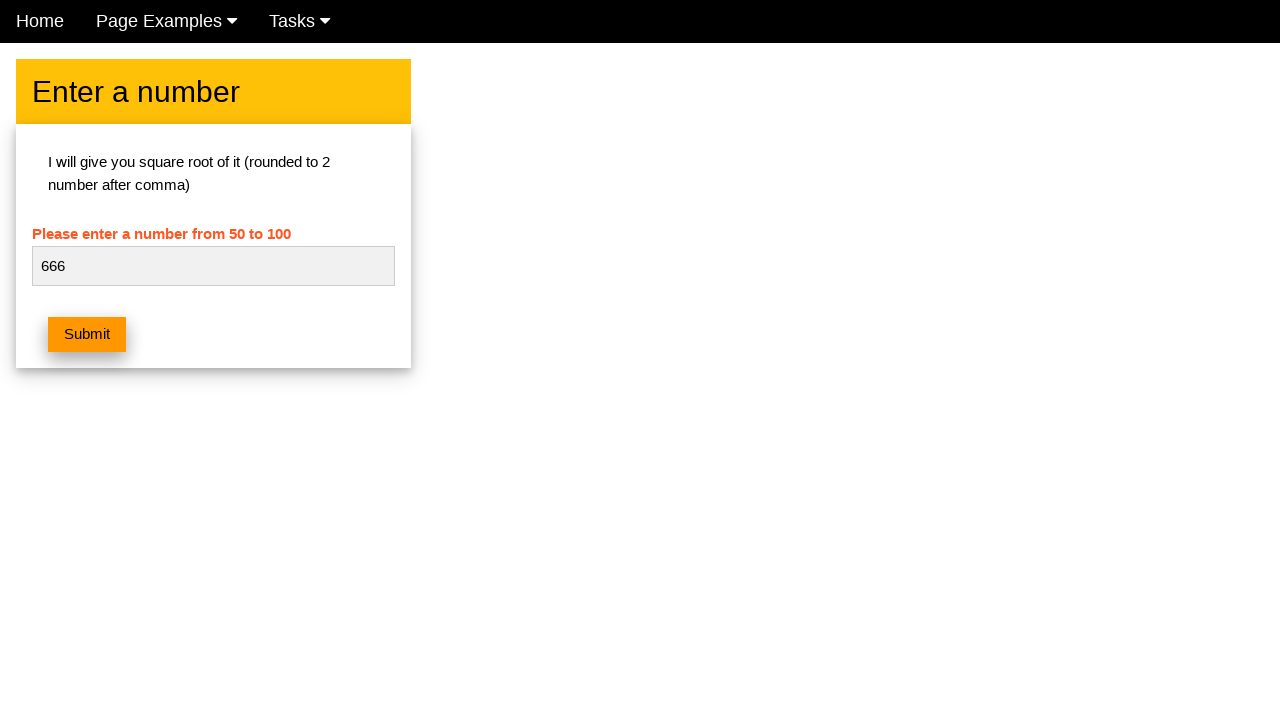

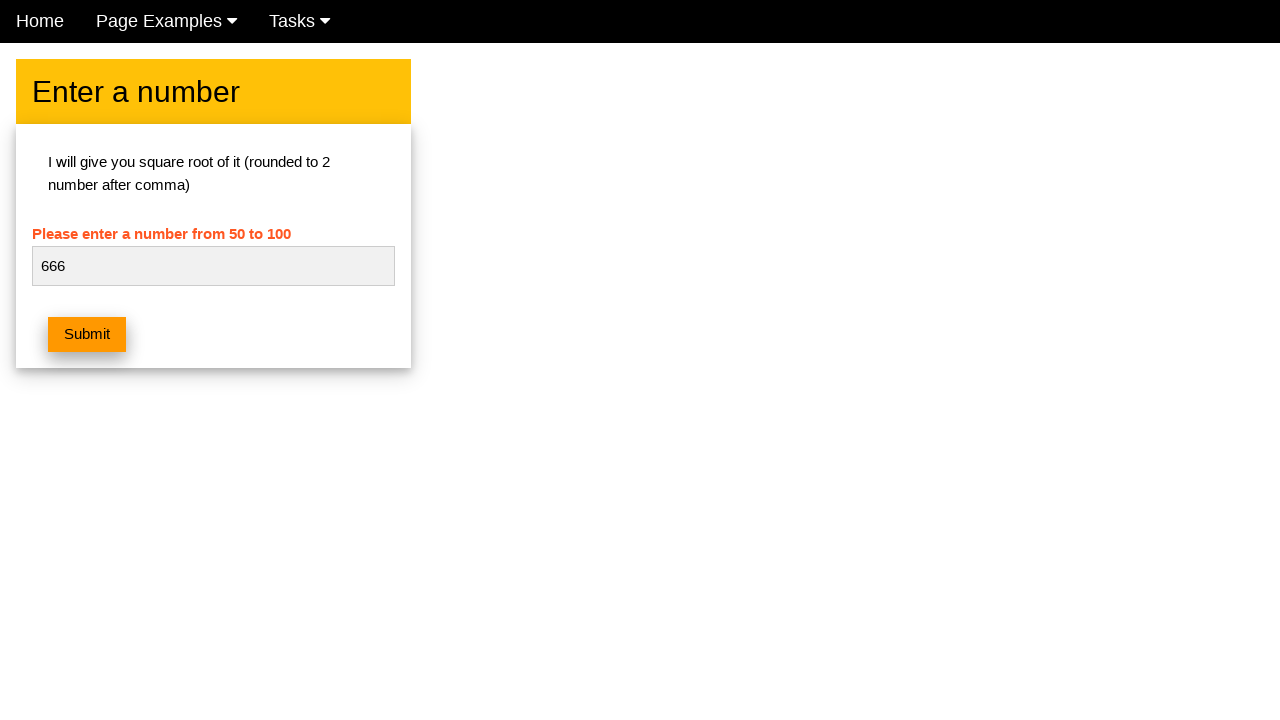